Tests selecting the first option from a dropdown by visible text and verifies the selection

Starting URL: http://the-internet.herokuapp.com/dropdown

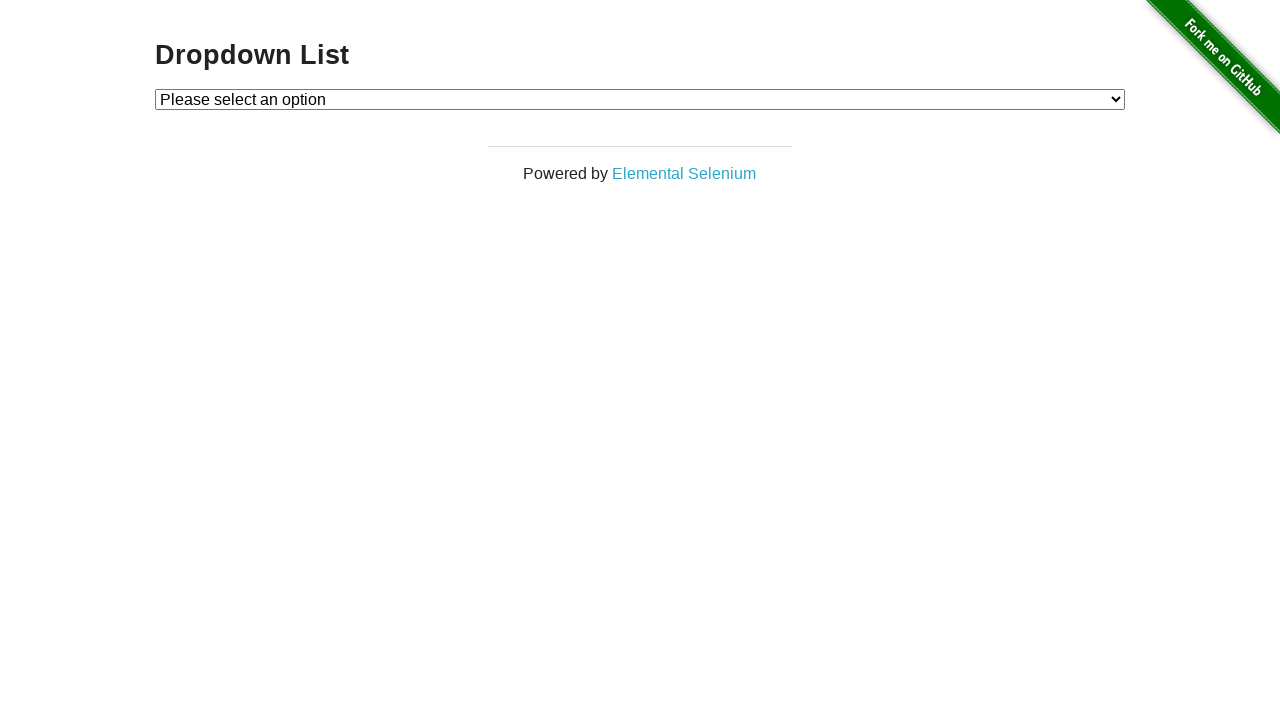

Selected 'Option 1' from dropdown by visible text on #dropdown
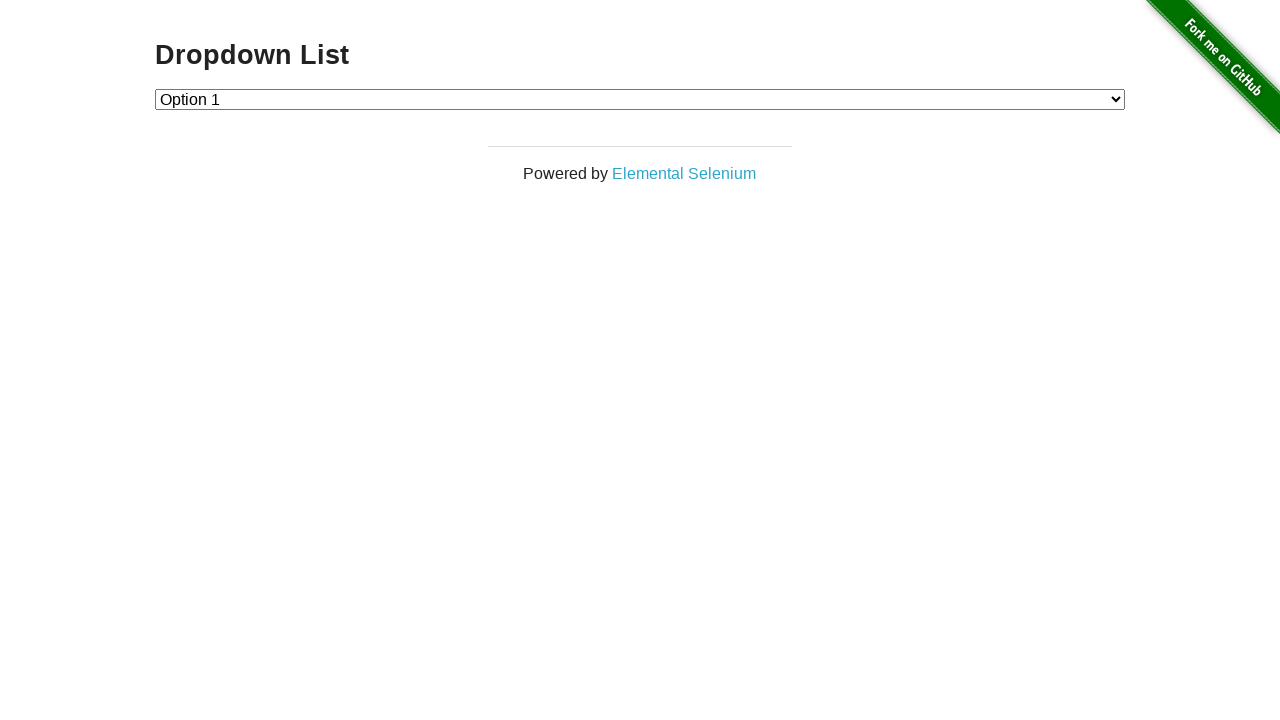

Retrieved selected dropdown value
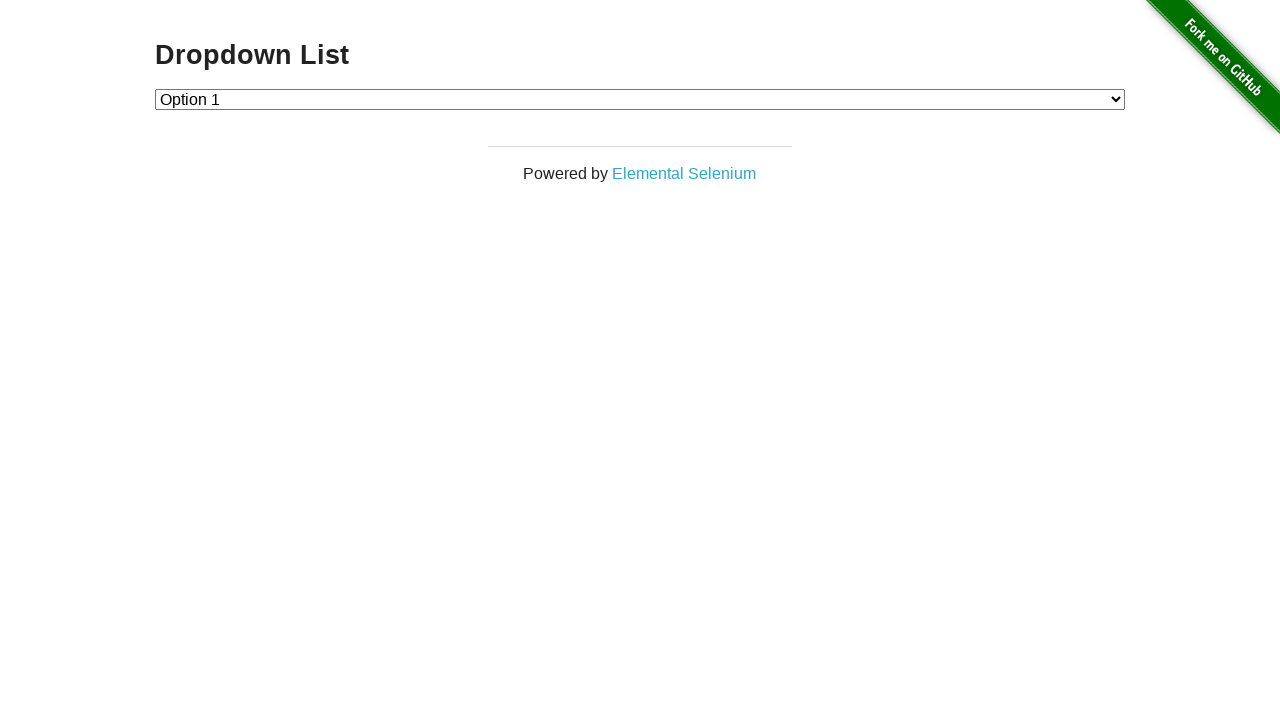

Verified that selected option value is '1'
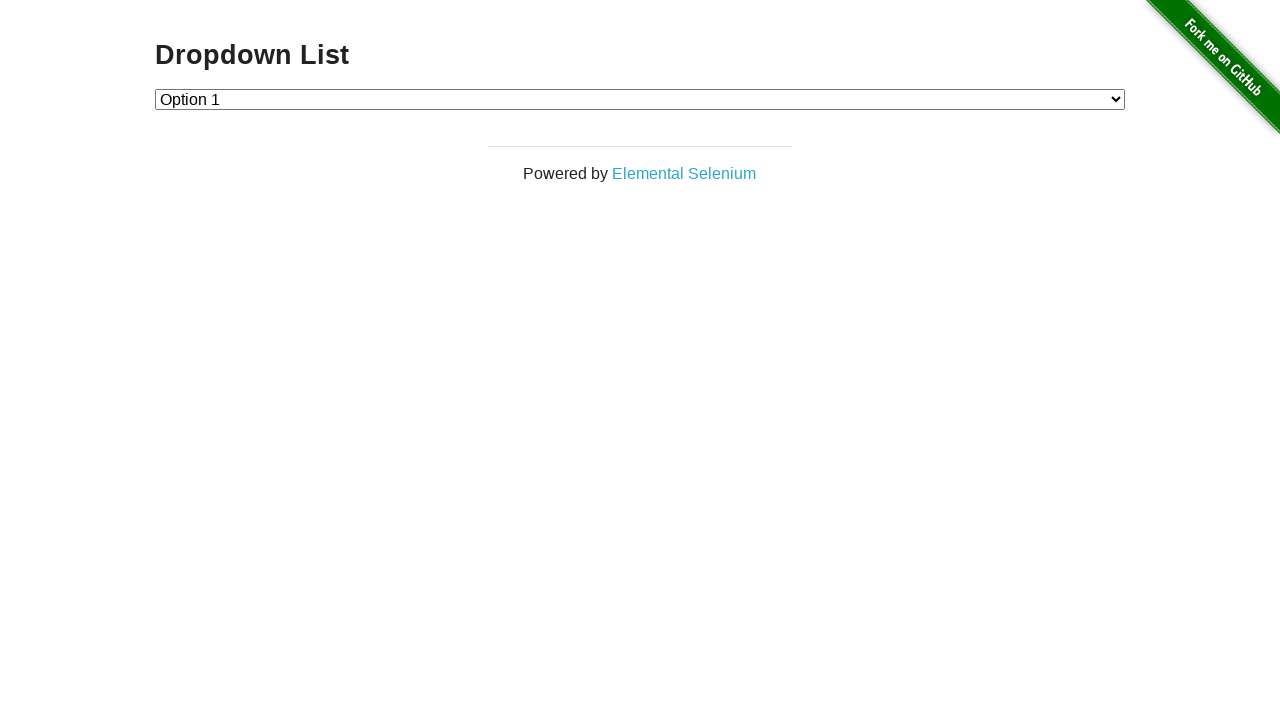

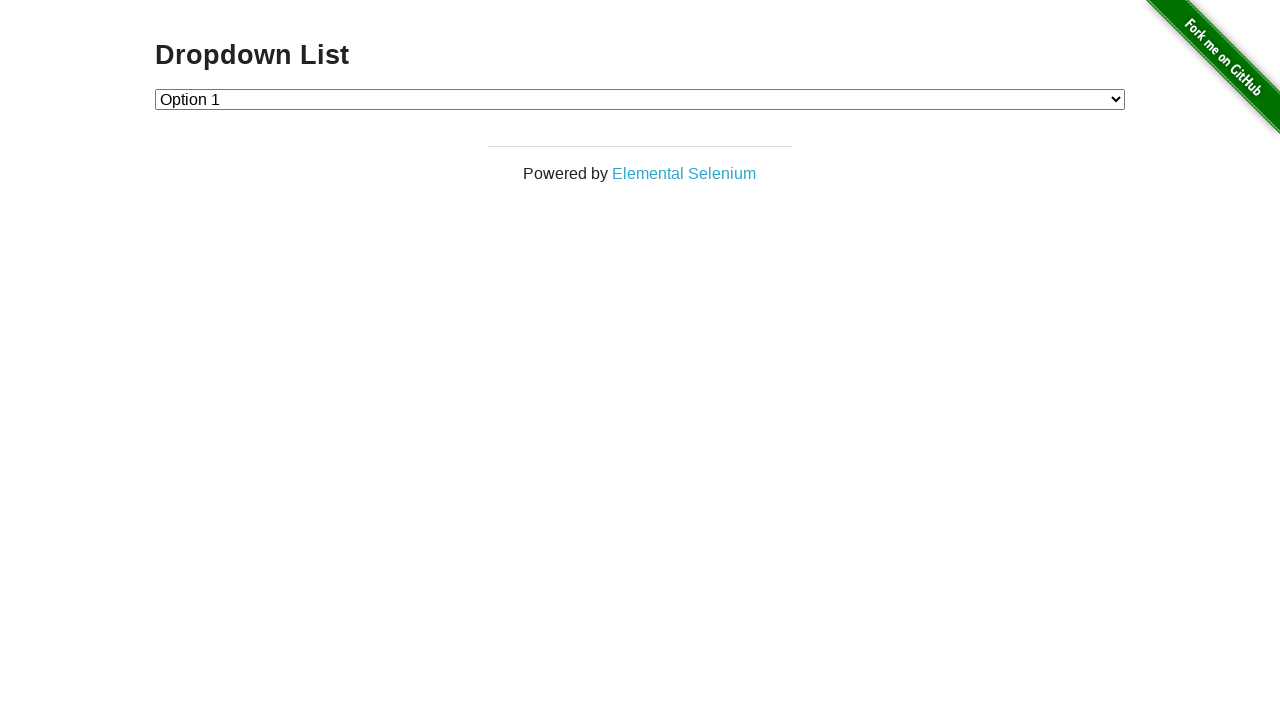